Tests the search and filter functionality on Ajio.com by searching for "Bags", applying gender filter for "Men", and selecting "Fashion Bags" category, then verifying results are displayed.

Starting URL: https://www.ajio.com/

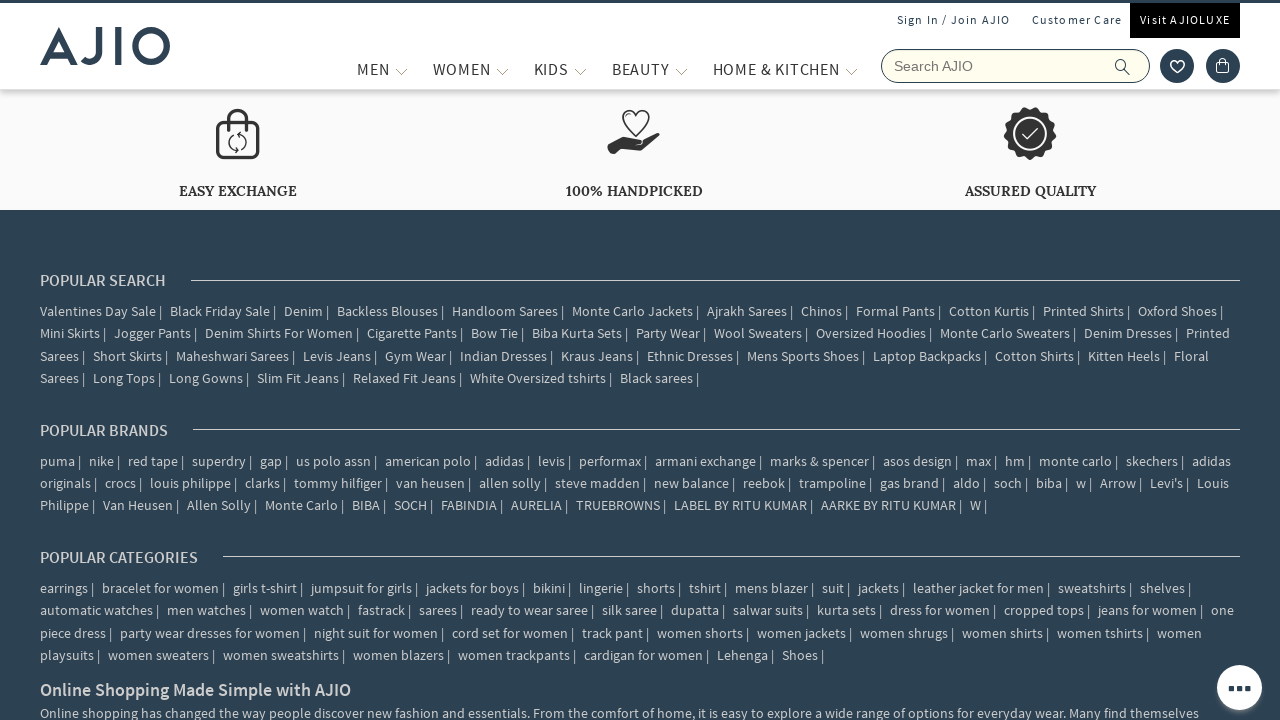

Filled search box with 'Bags' on input[autocomplete='off']
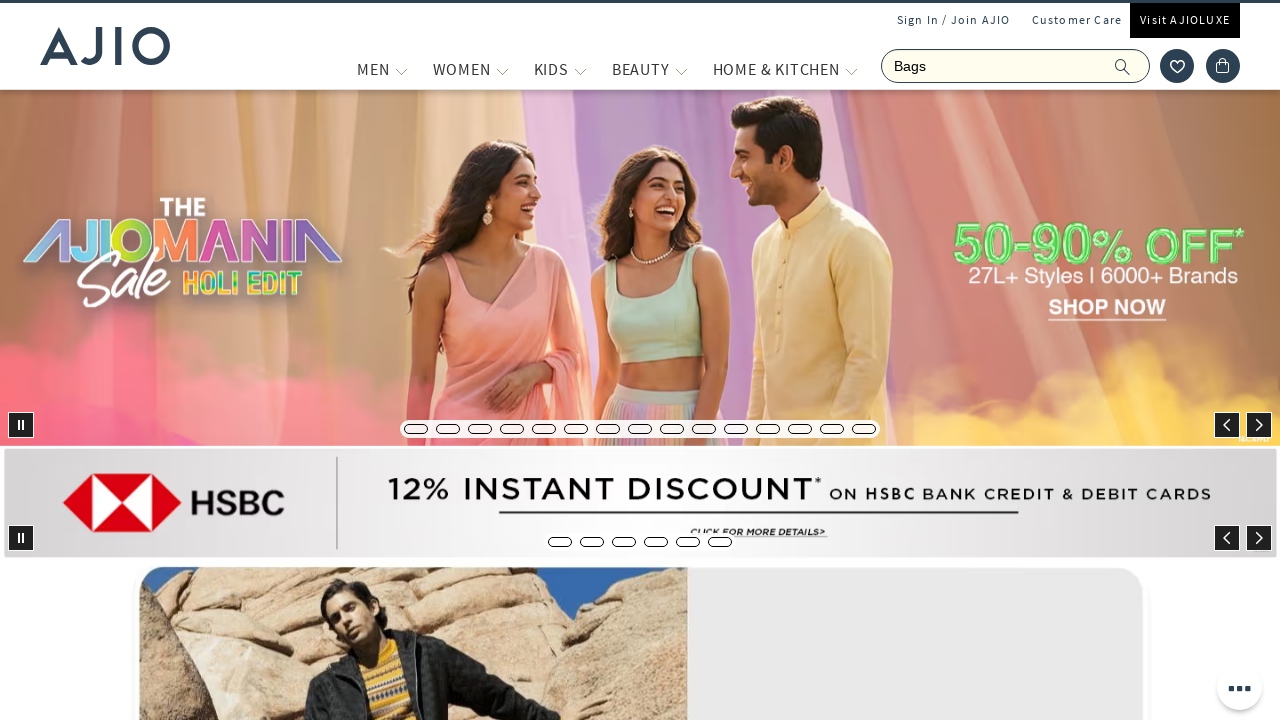

Pressed Enter to search for Bags on input[autocomplete='off']
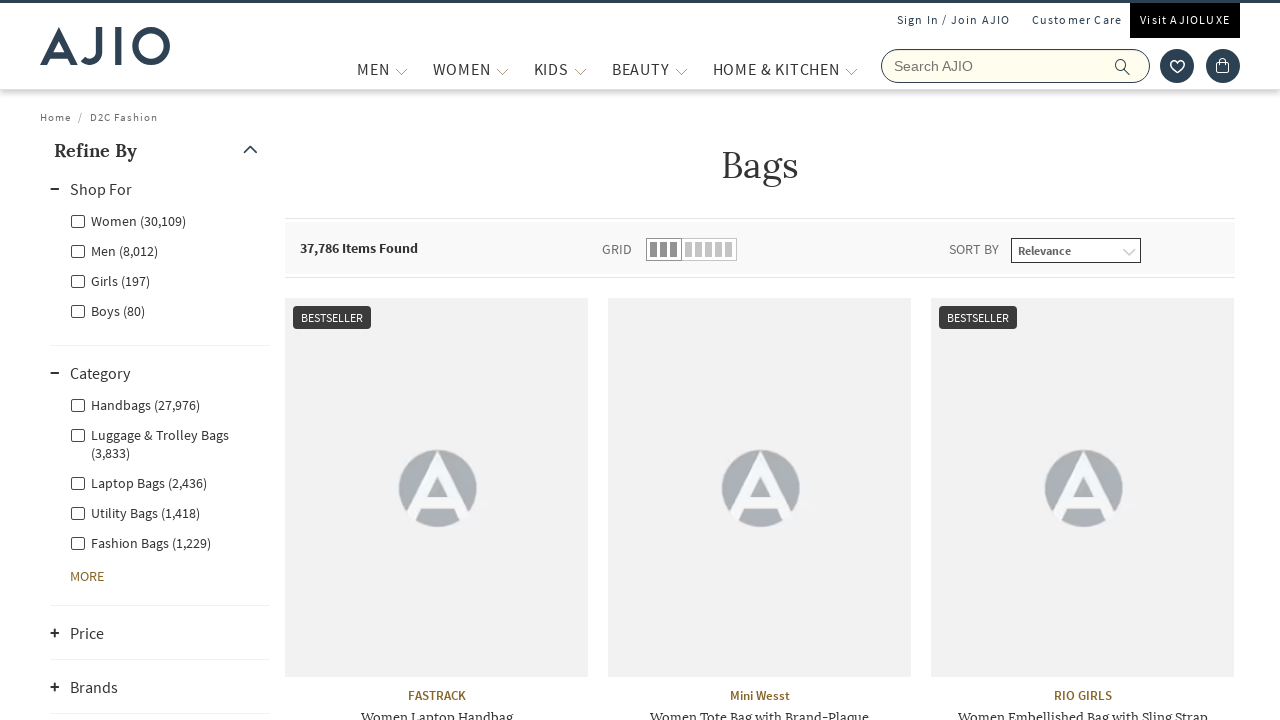

Waited for search results to load (networkidle)
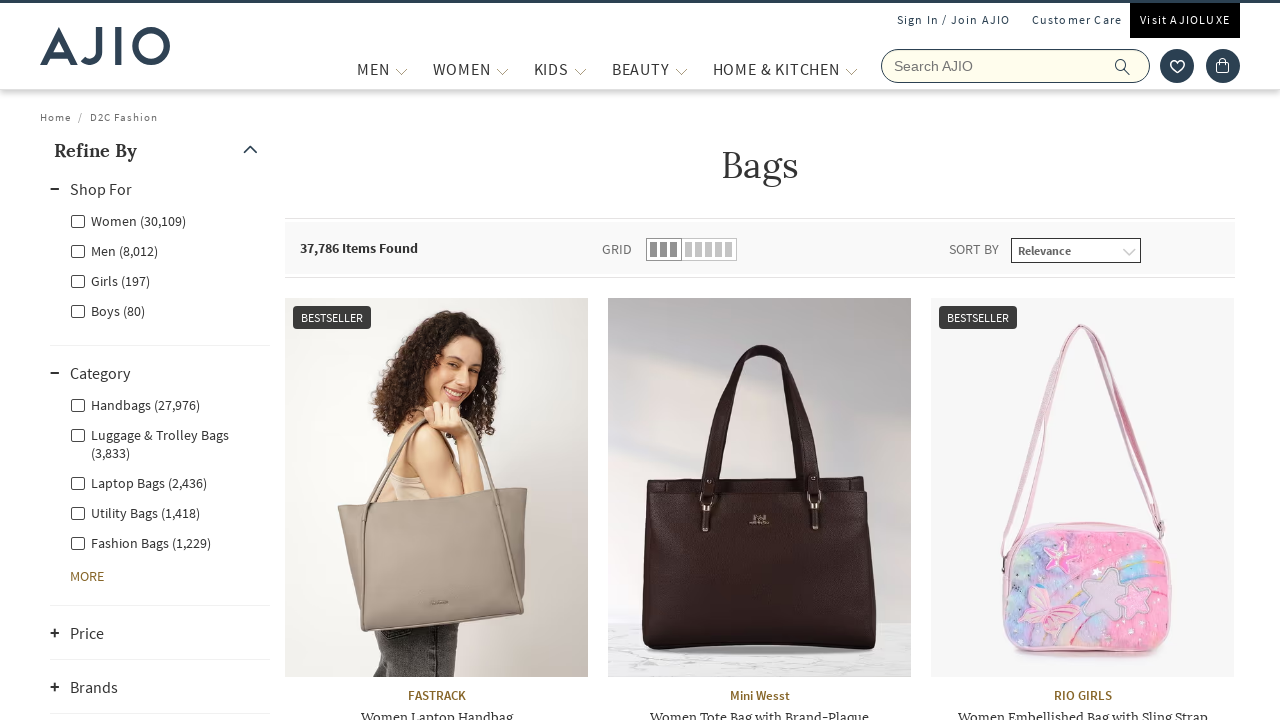

Clicked 'Men' gender filter at (114, 250) on label[for='Men']
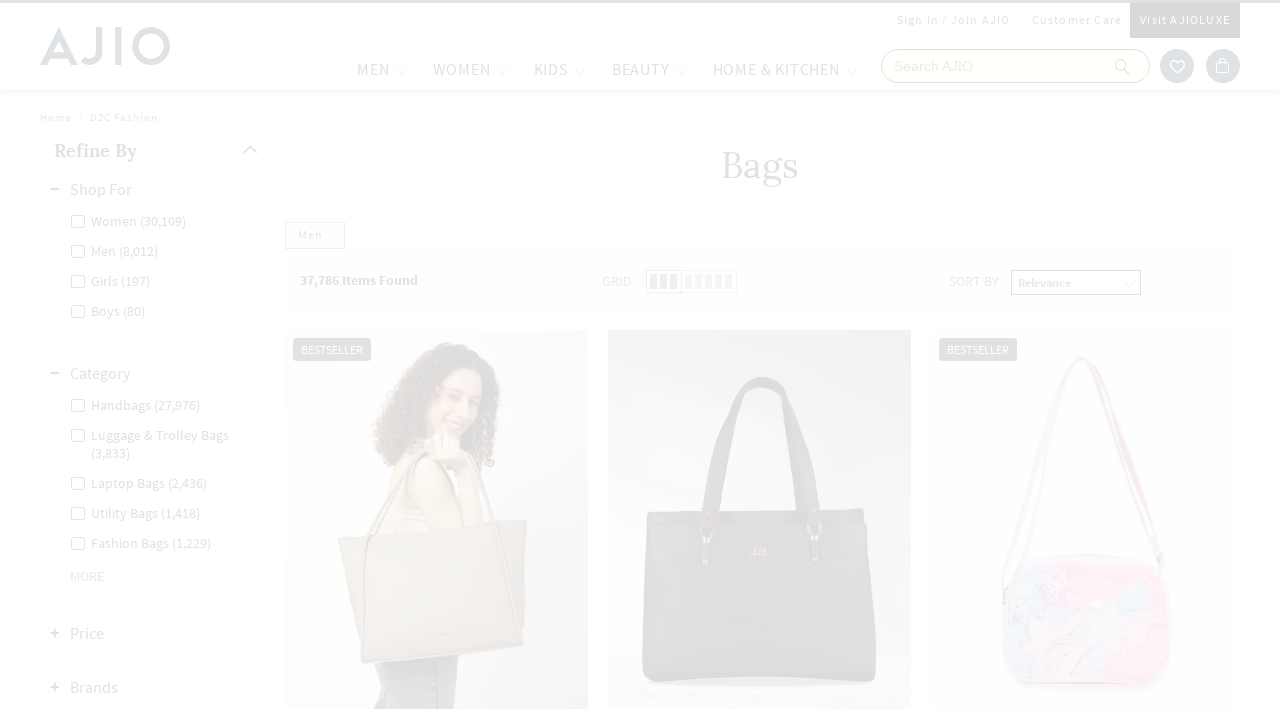

Waited 2 seconds for gender filter to apply
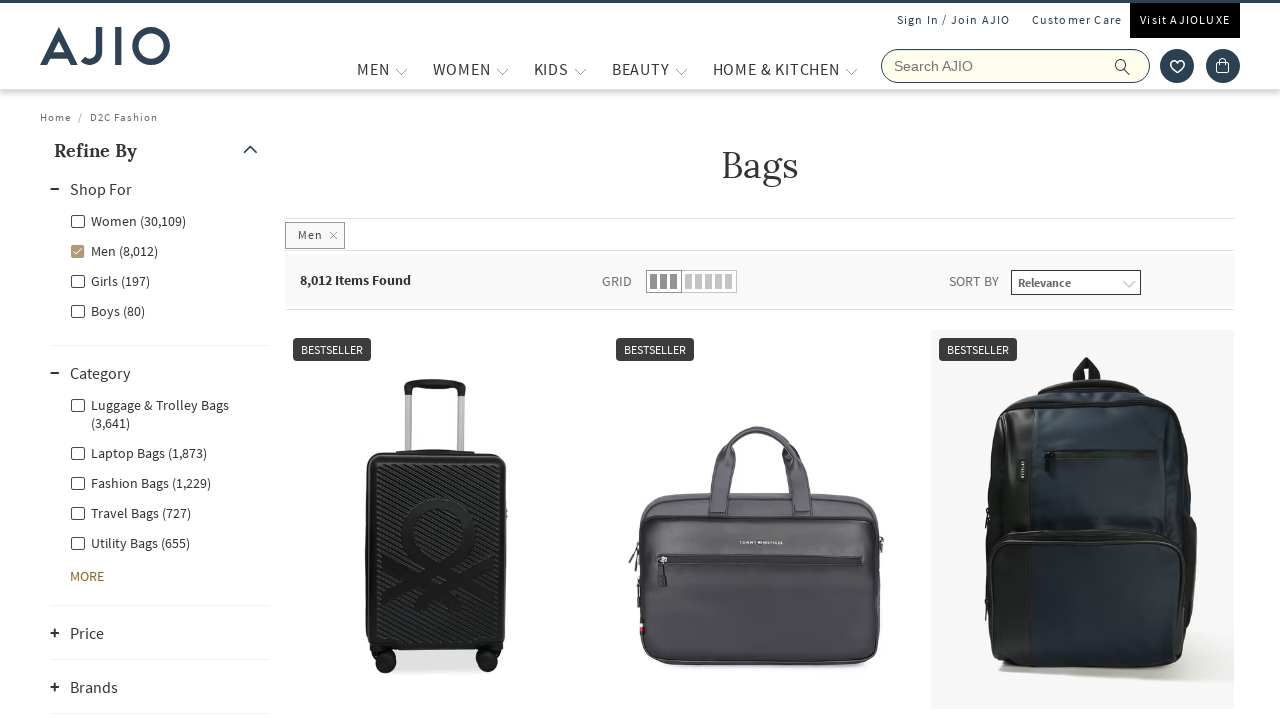

Clicked 'Men - Fashion Bags' category filter at (140, 482) on label[for='Men - Fashion Bags']
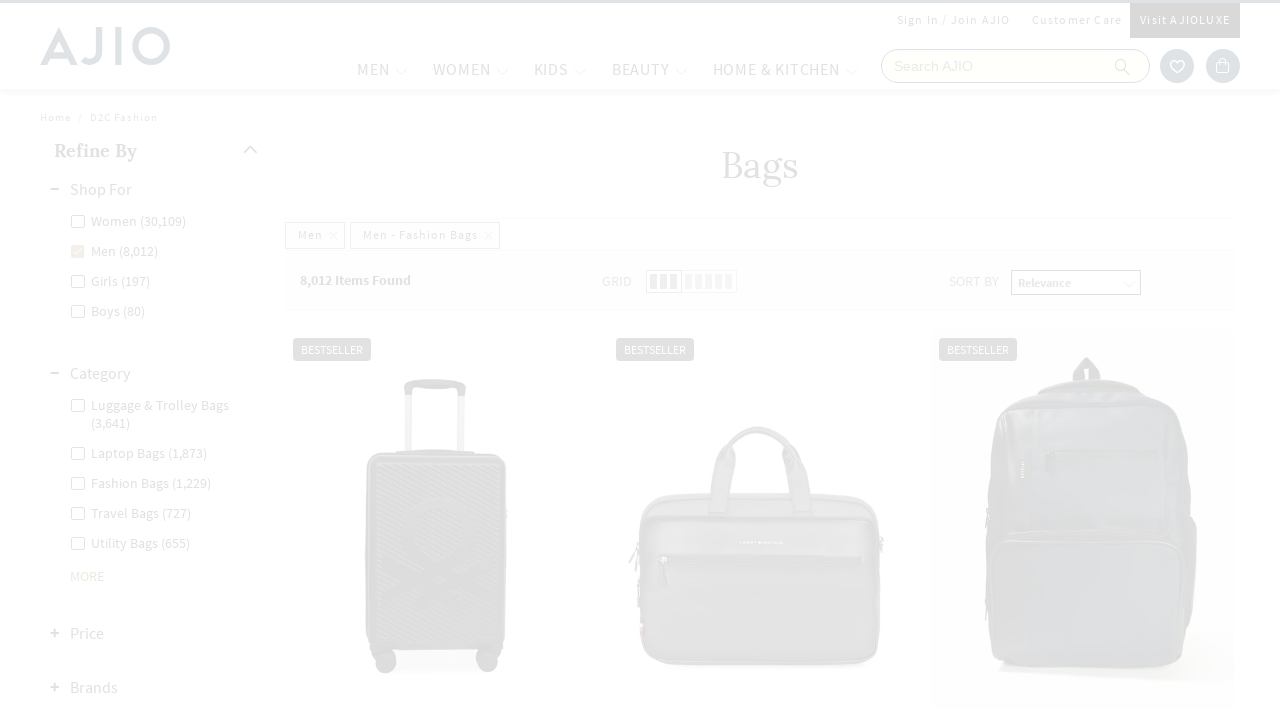

Waited 2 seconds for category filter to apply
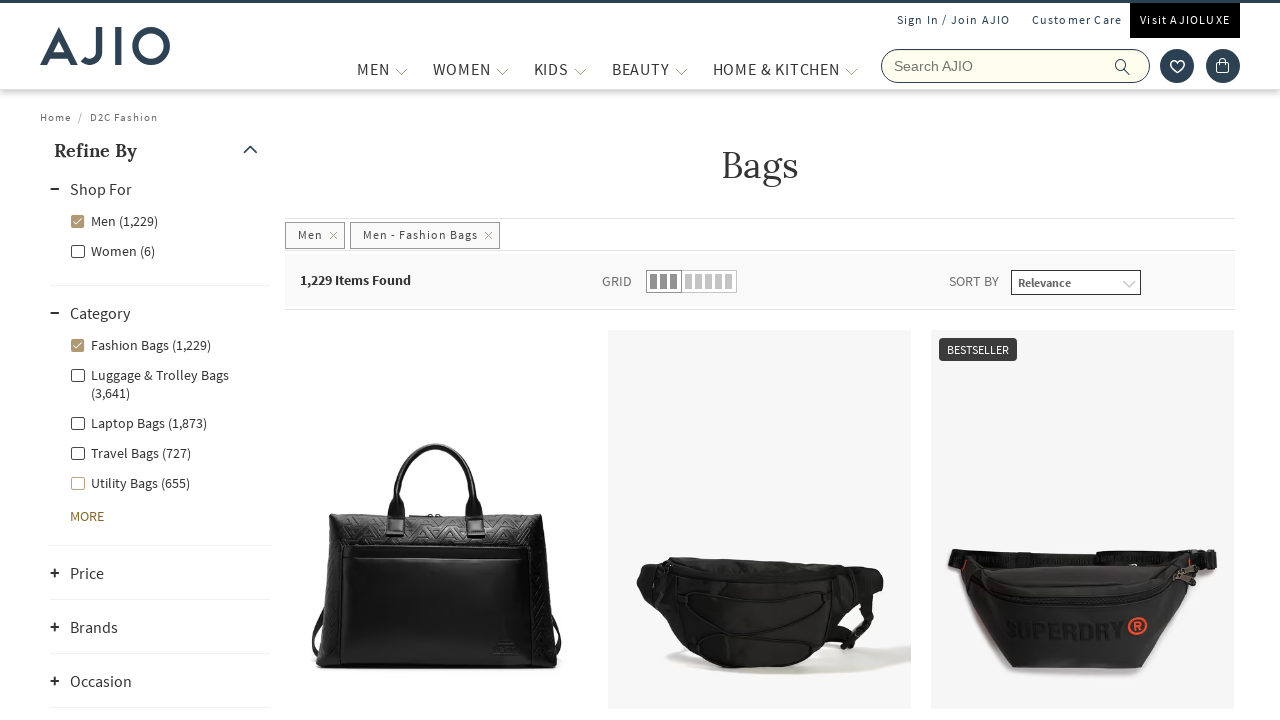

Verified results count element is displayed
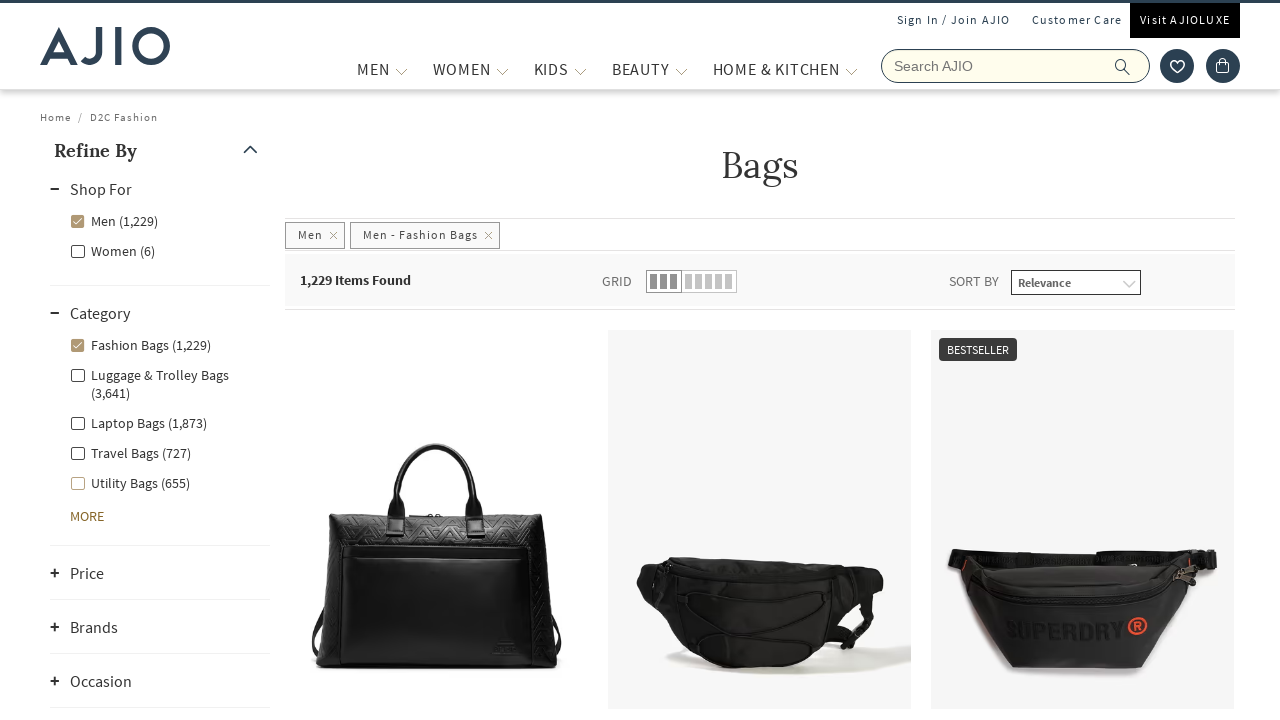

Verified brand elements are displayed in results
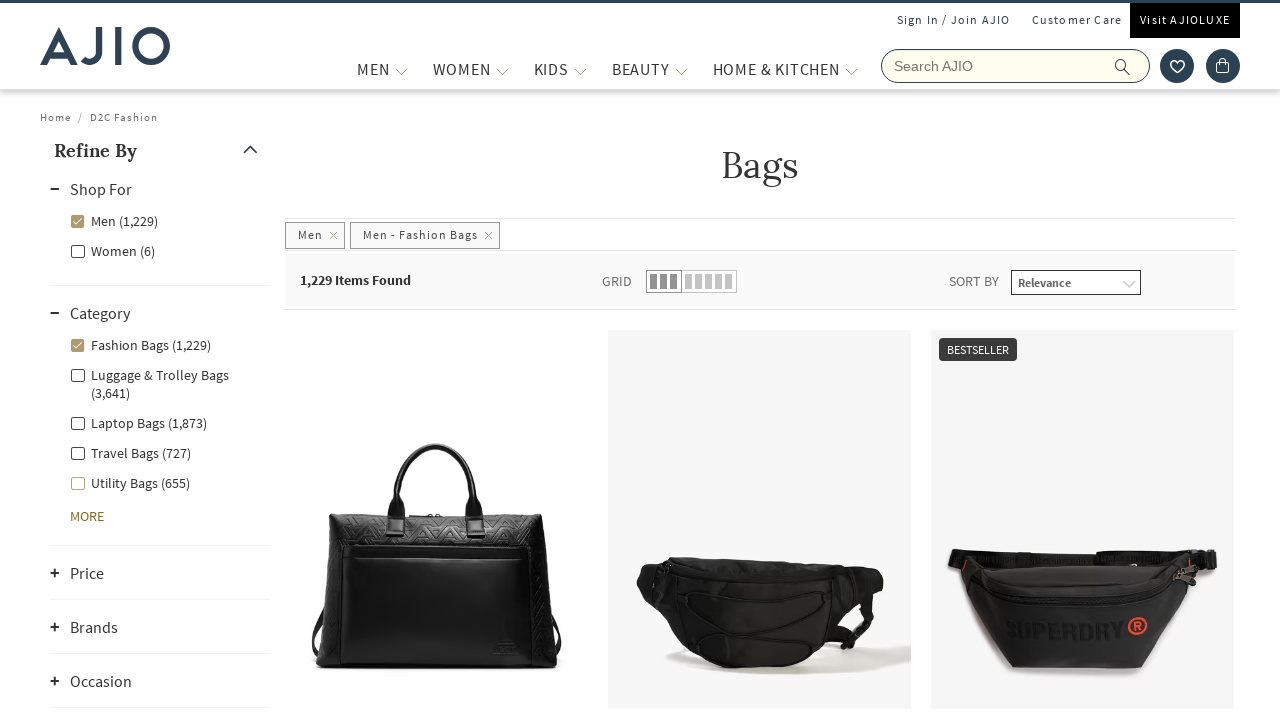

Verified bag name elements are displayed in results
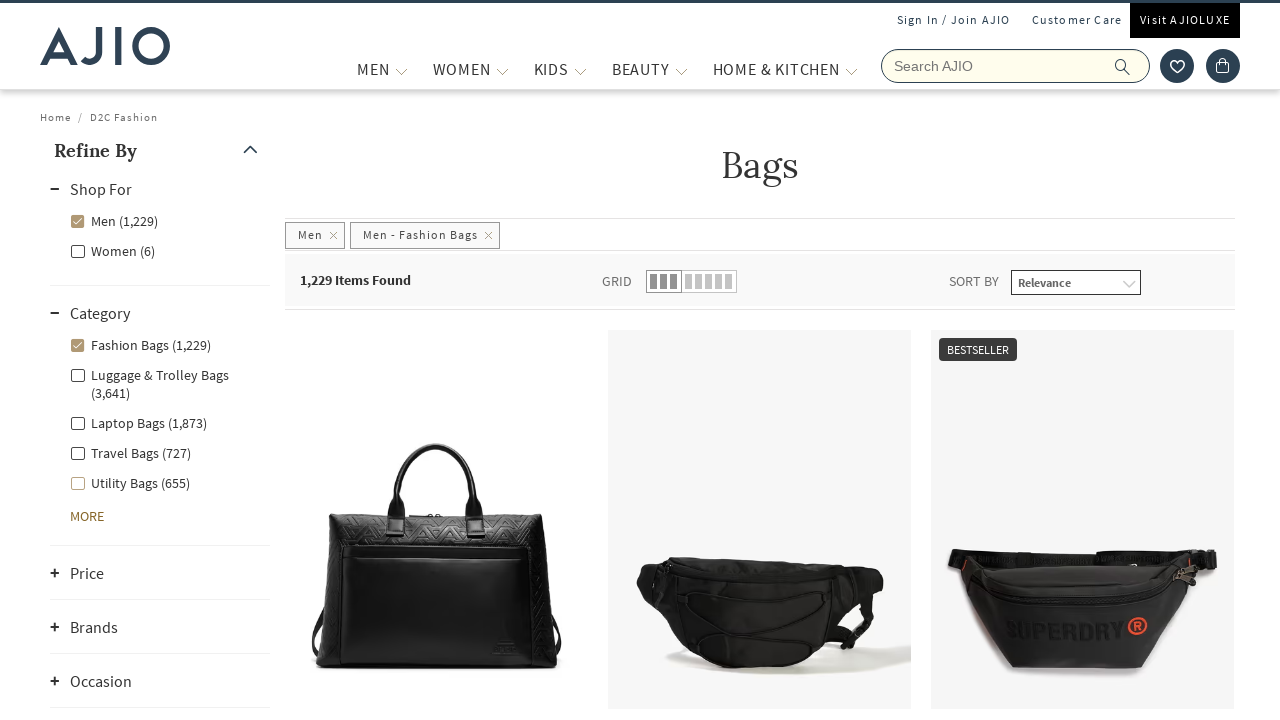

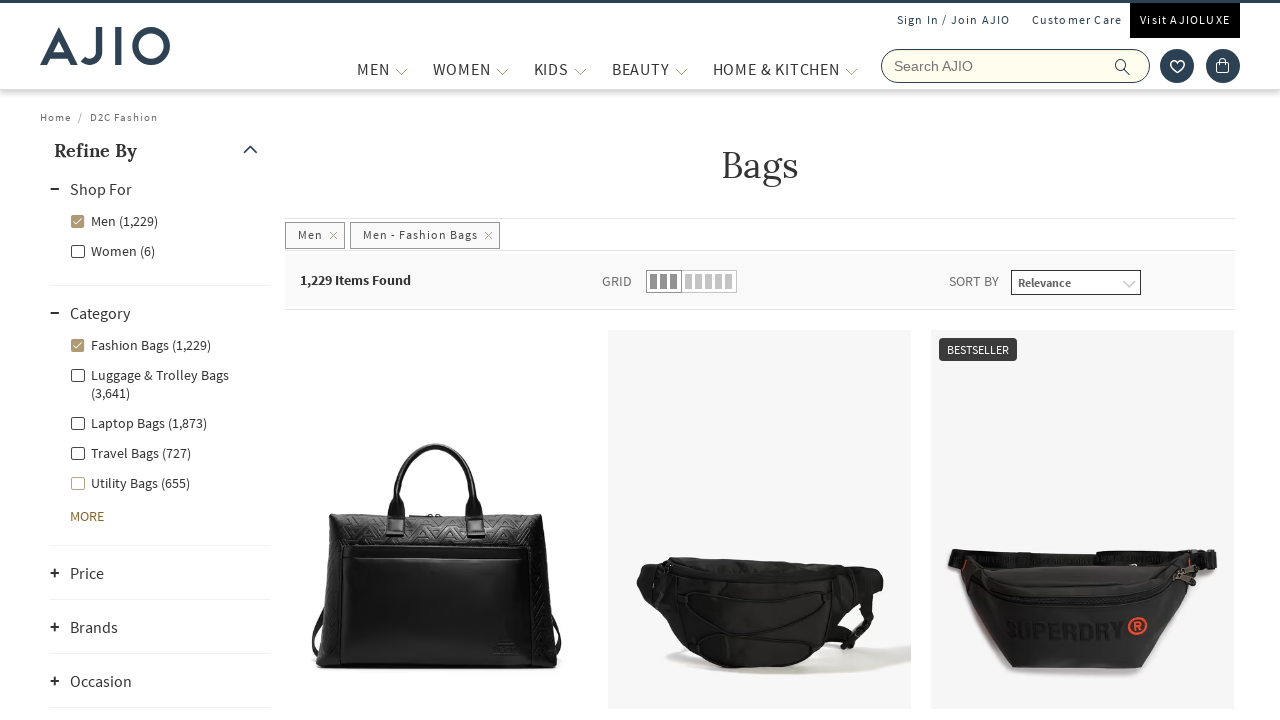